Tests key presses page by sending various keyboard keys to the input field

Starting URL: https://the-internet.herokuapp.com/

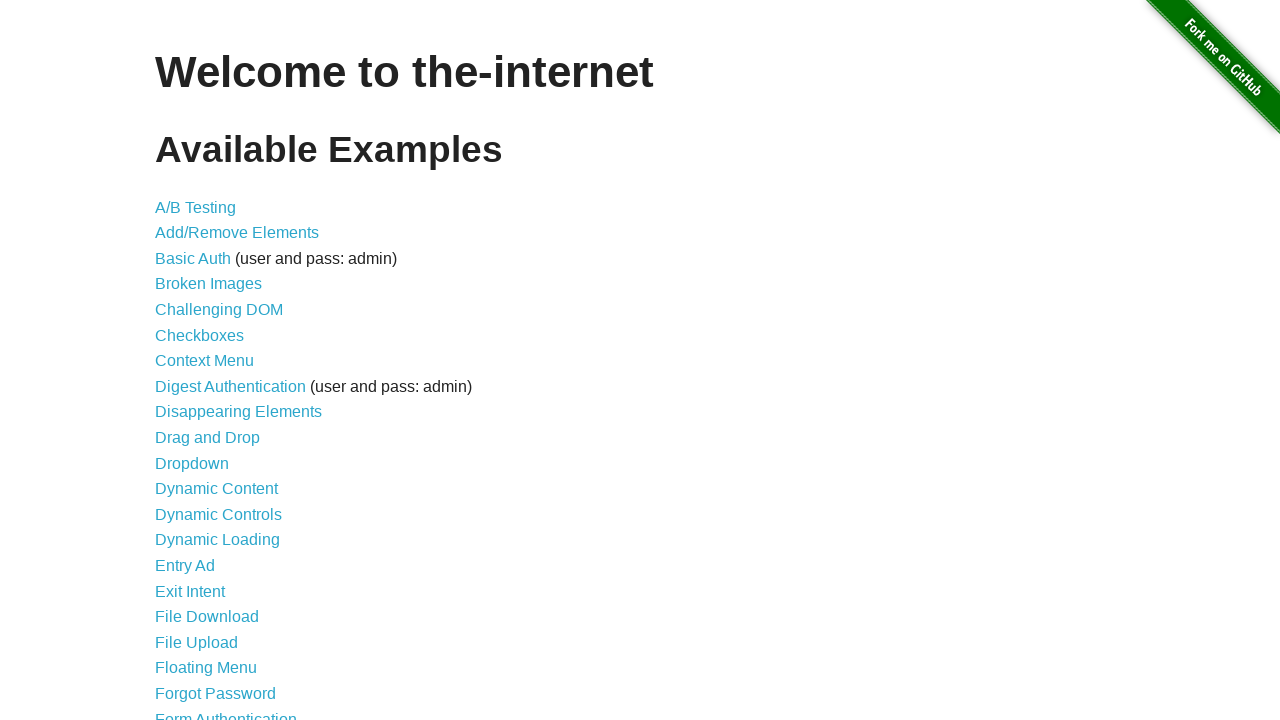

Clicked on Key Presses link at (200, 360) on xpath=//*[contains(text(), 'Key Presses')]
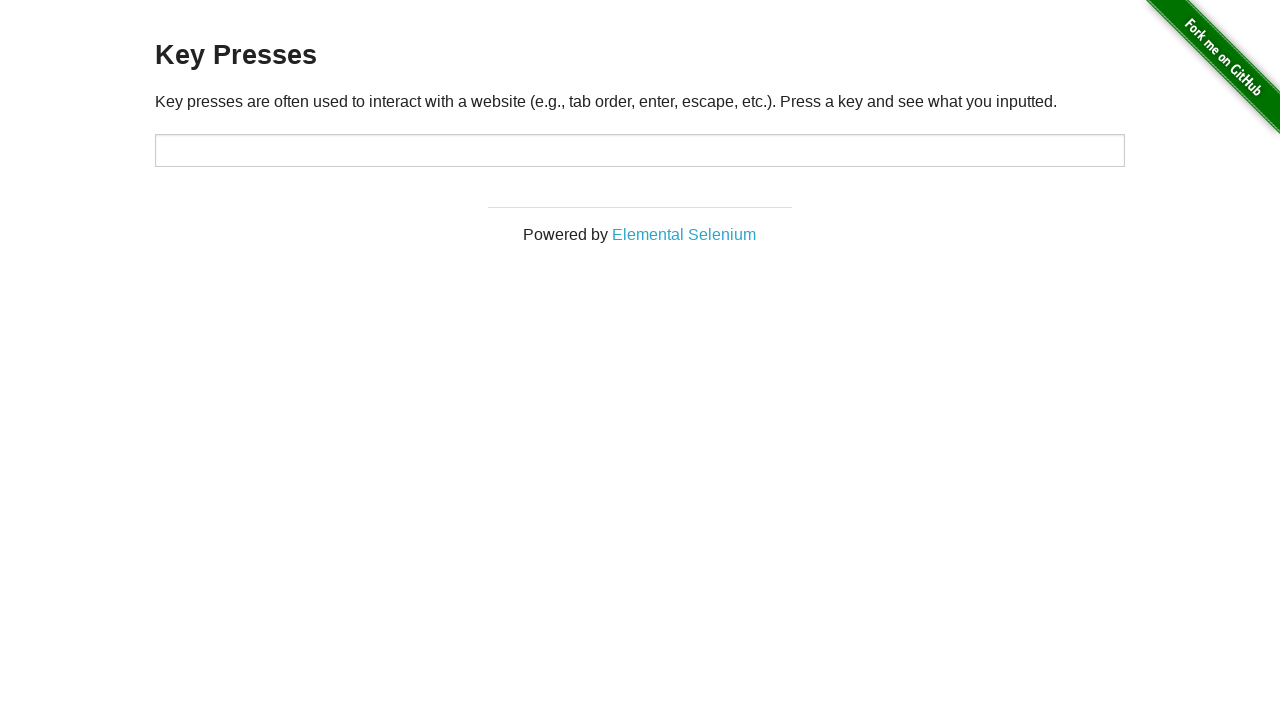

Target input field loaded
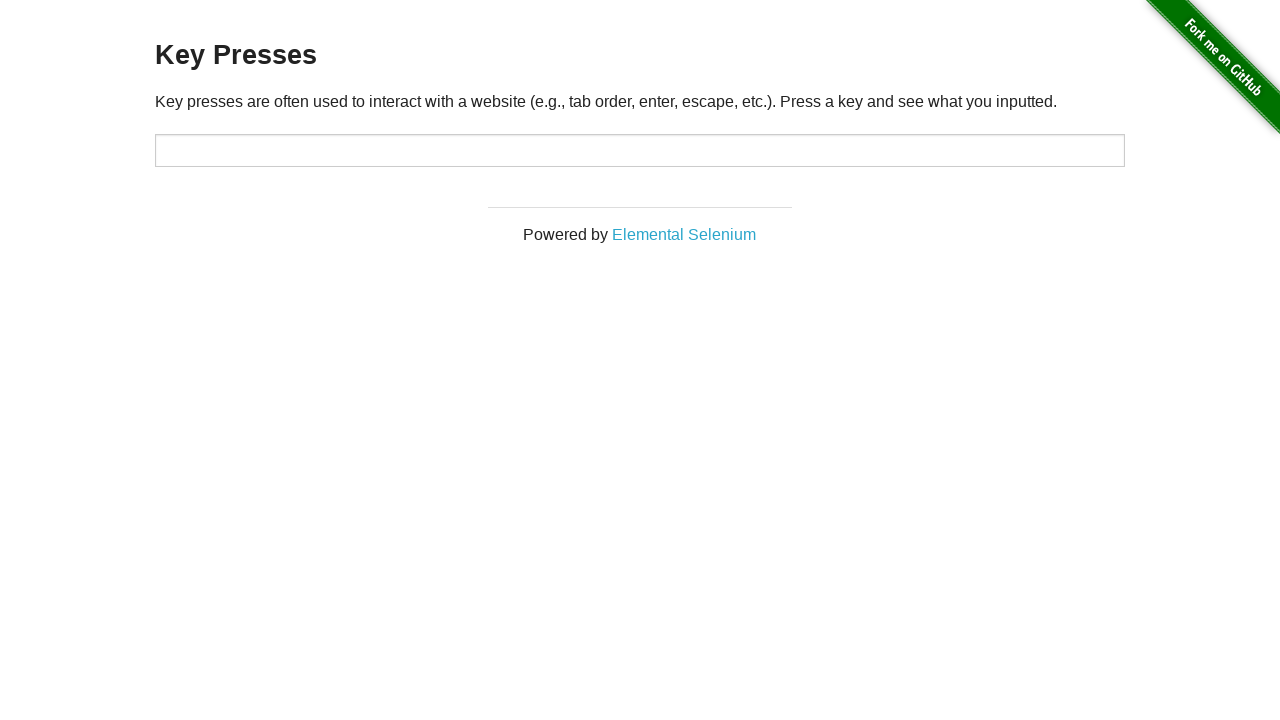

Clicked on target input field at (640, 150) on #target
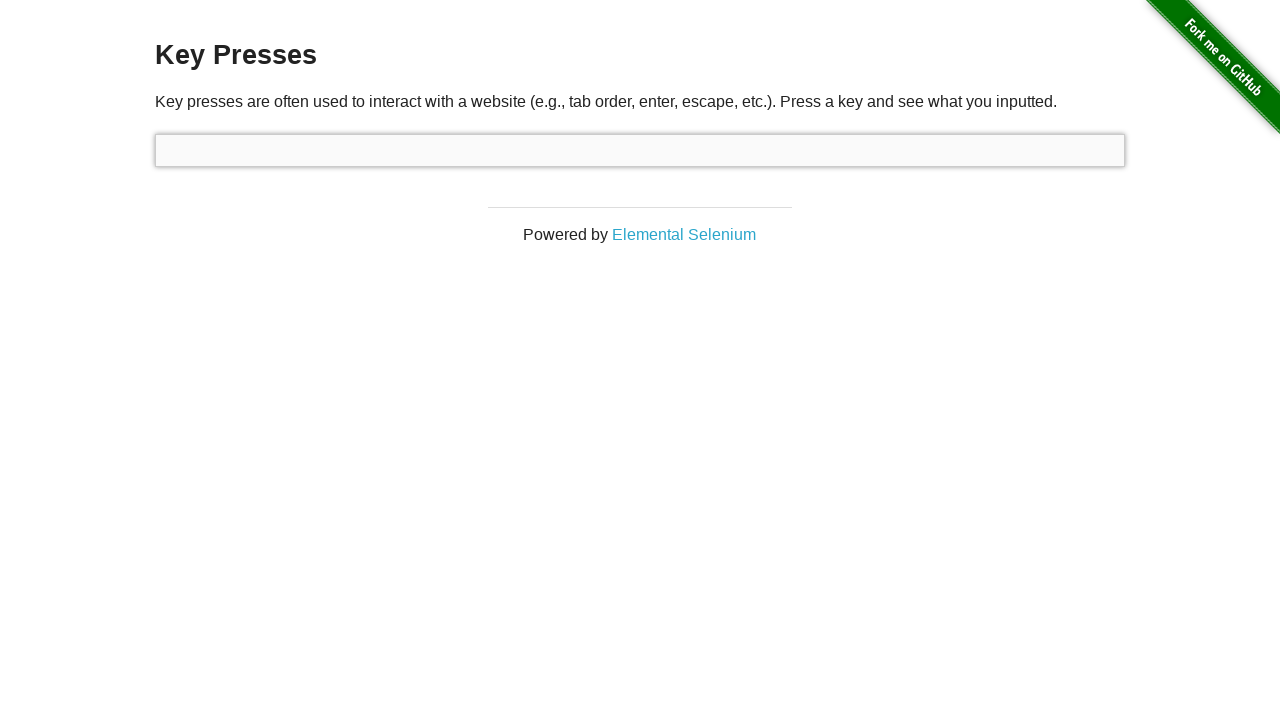

Pressed Enter key
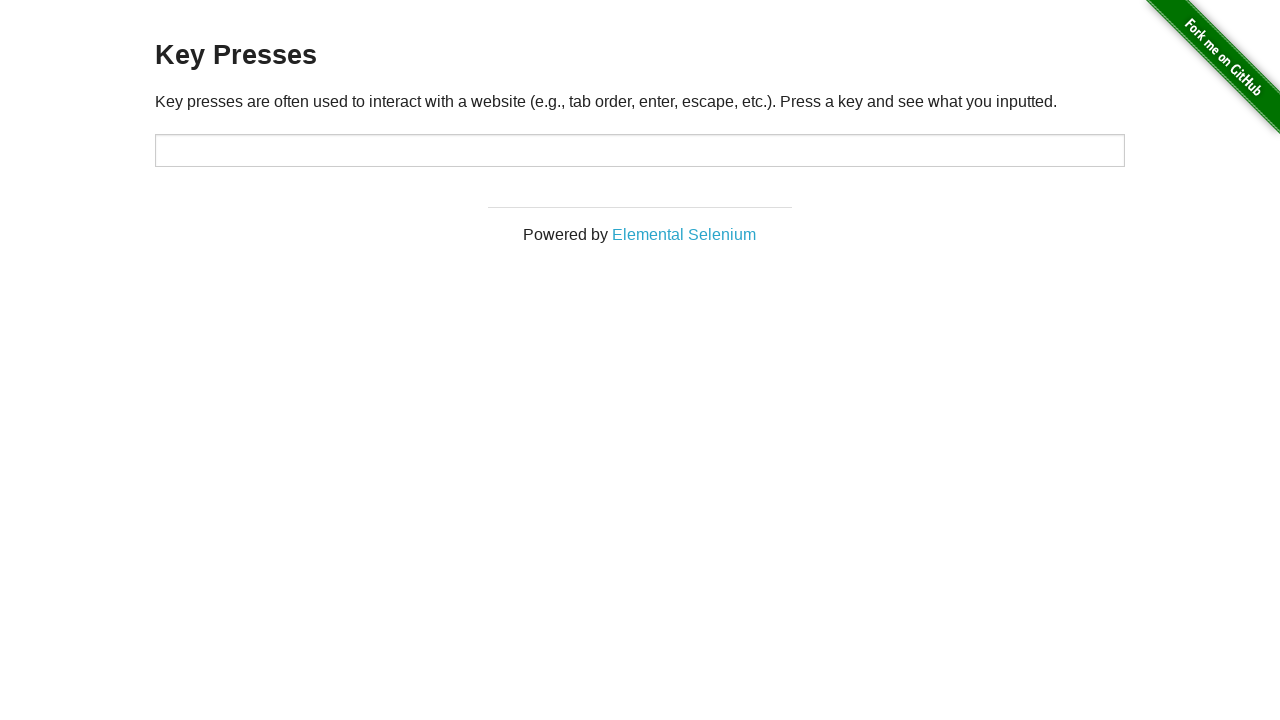

Pressed Tab key
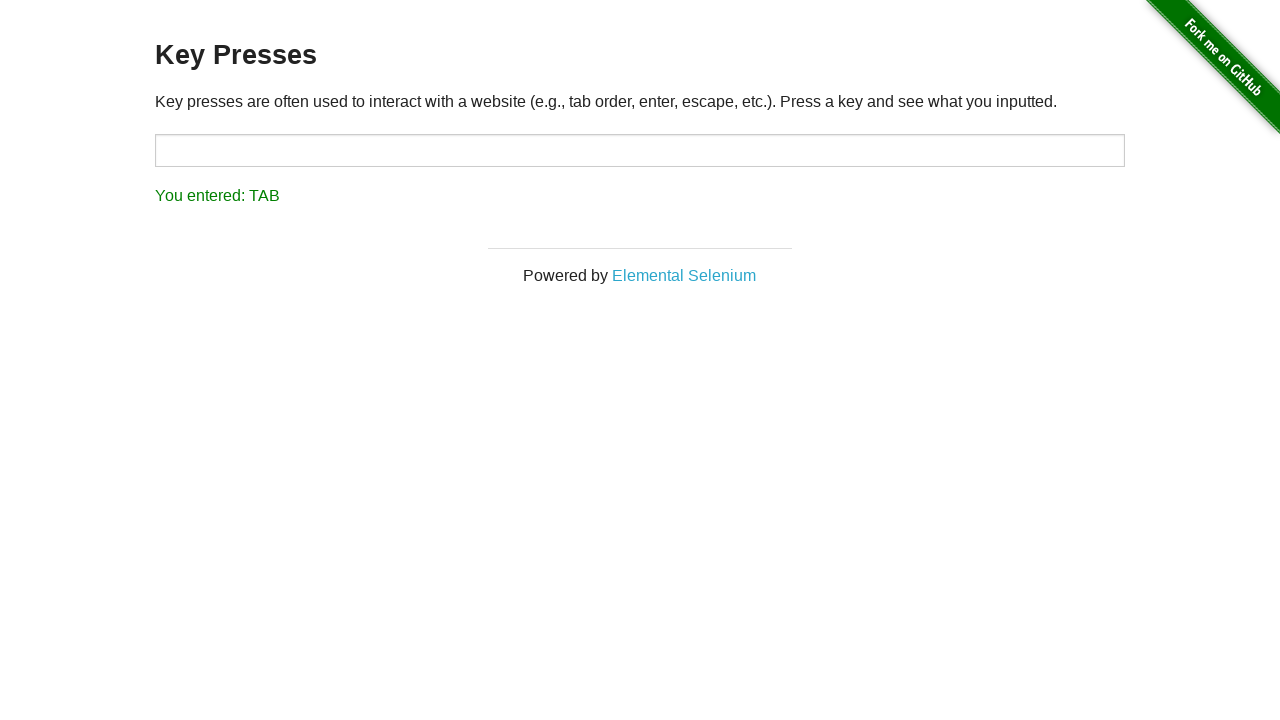

Pressed Escape key
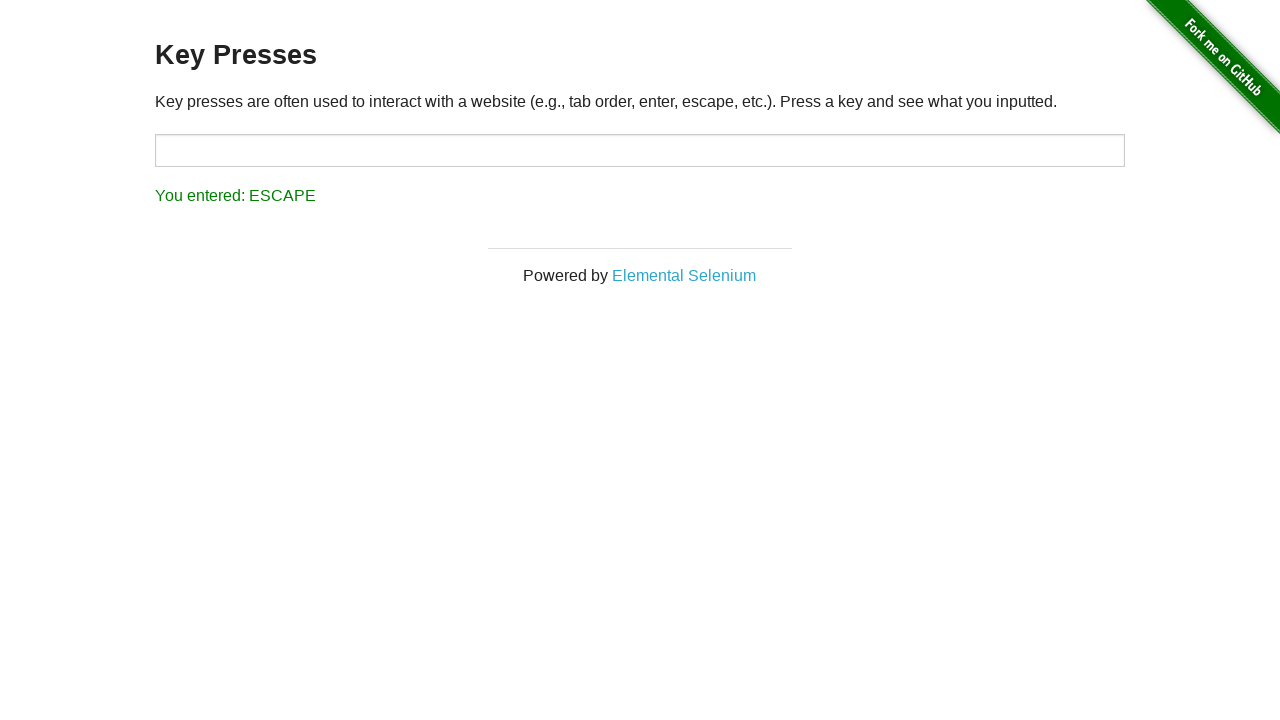

Navigated back to home page
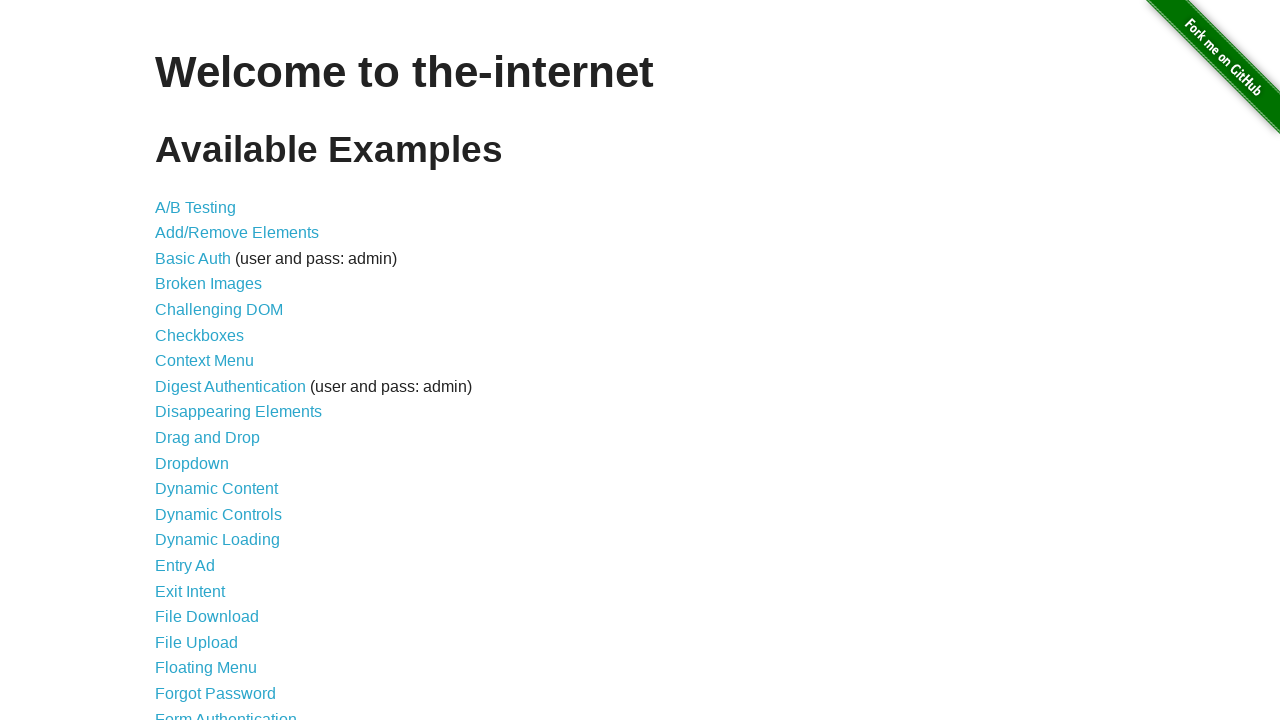

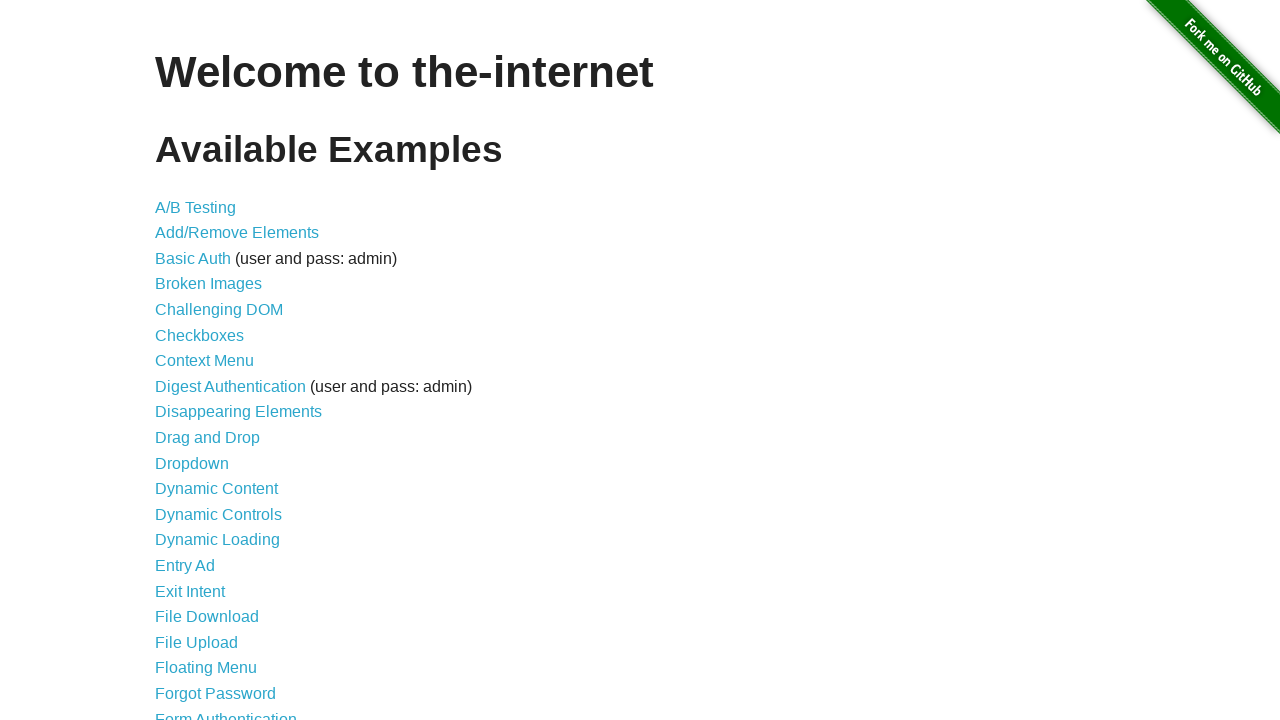